Tests dismissing a JavaScript confirm dialog and verifying the cancel message

Starting URL: https://automationfc.github.io/basic-form/index.html

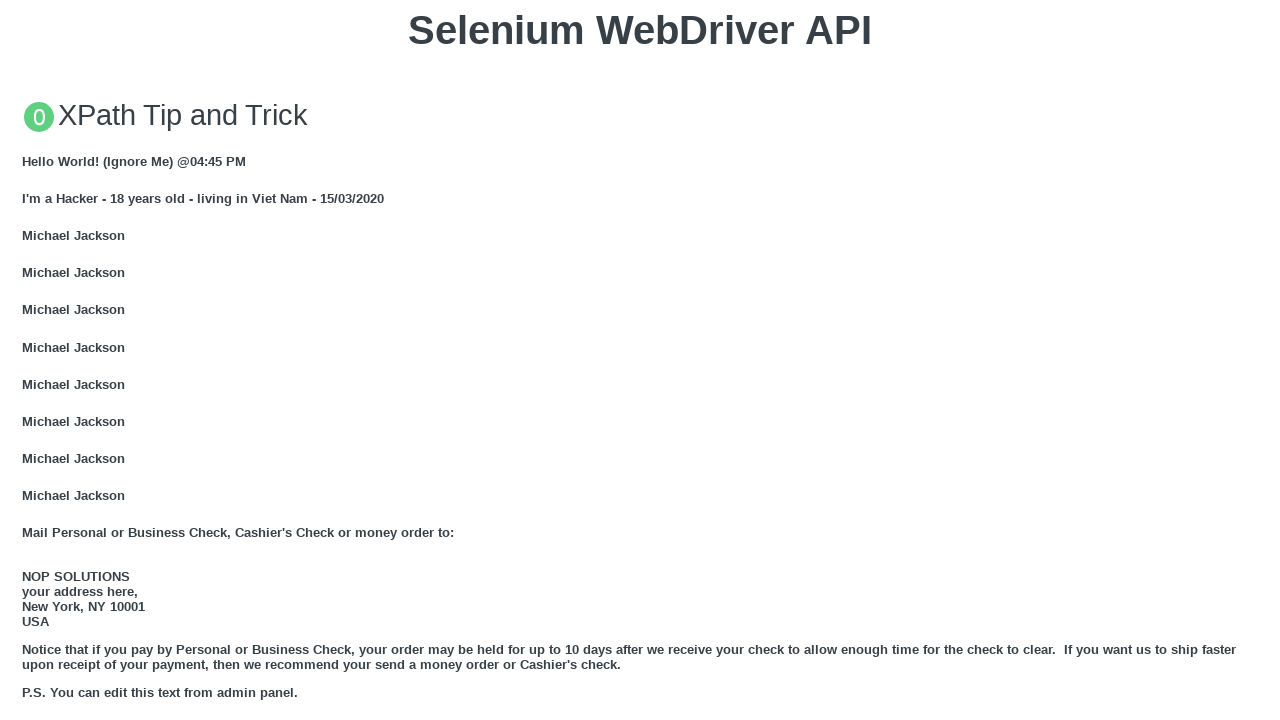

Registered dialog handler to dismiss dialogs
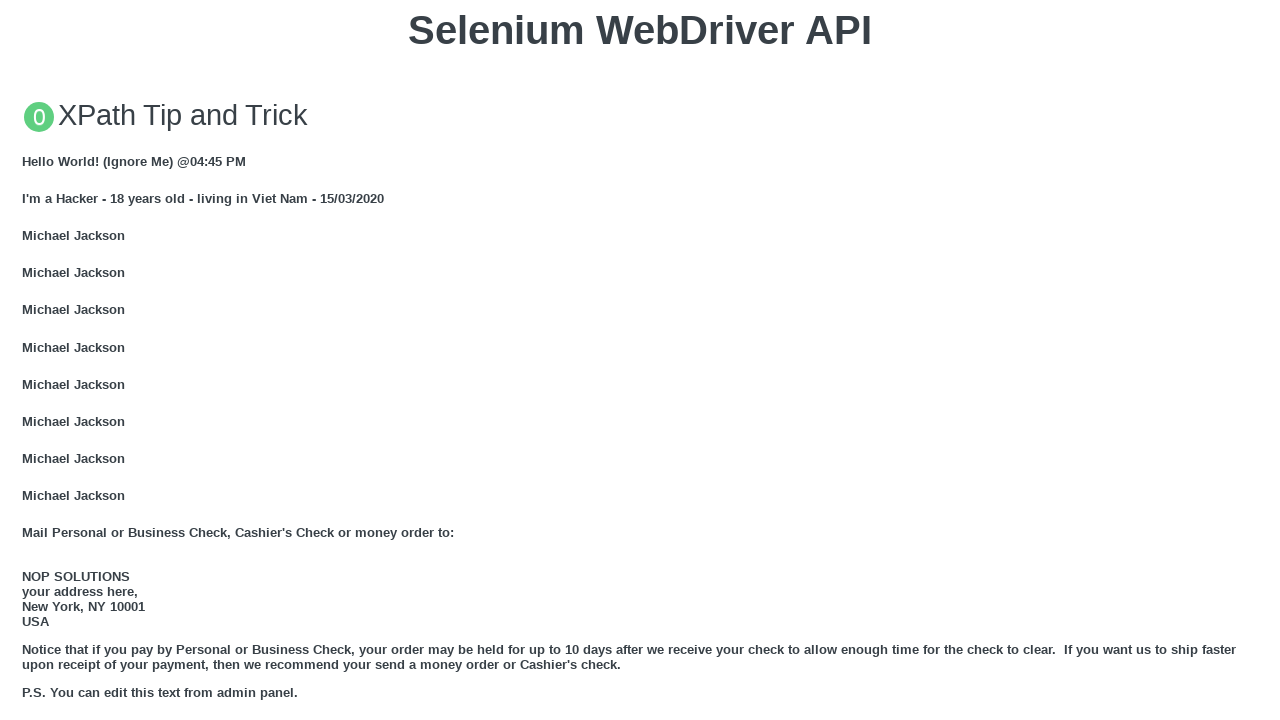

Clicked 'Click for JS Confirm' button to trigger JavaScript confirm dialog at (640, 360) on xpath=//button[text()='Click for JS Confirm']
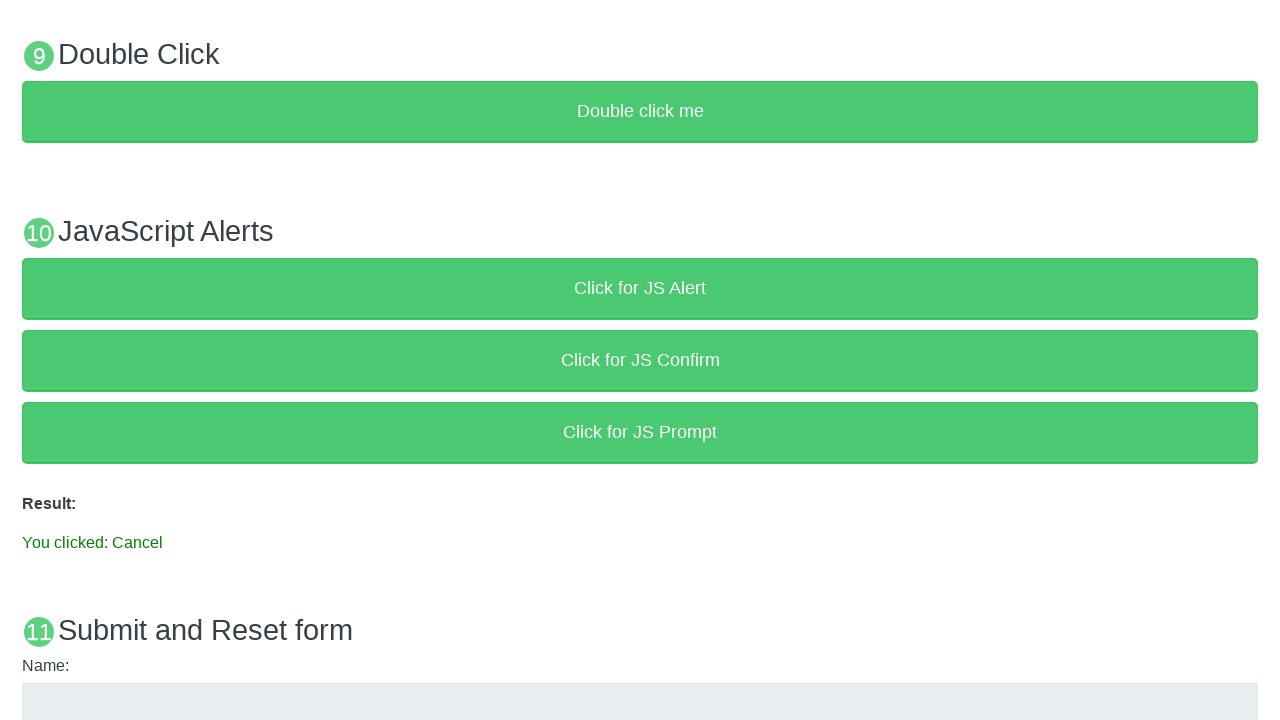

Verified cancel message is displayed in result element
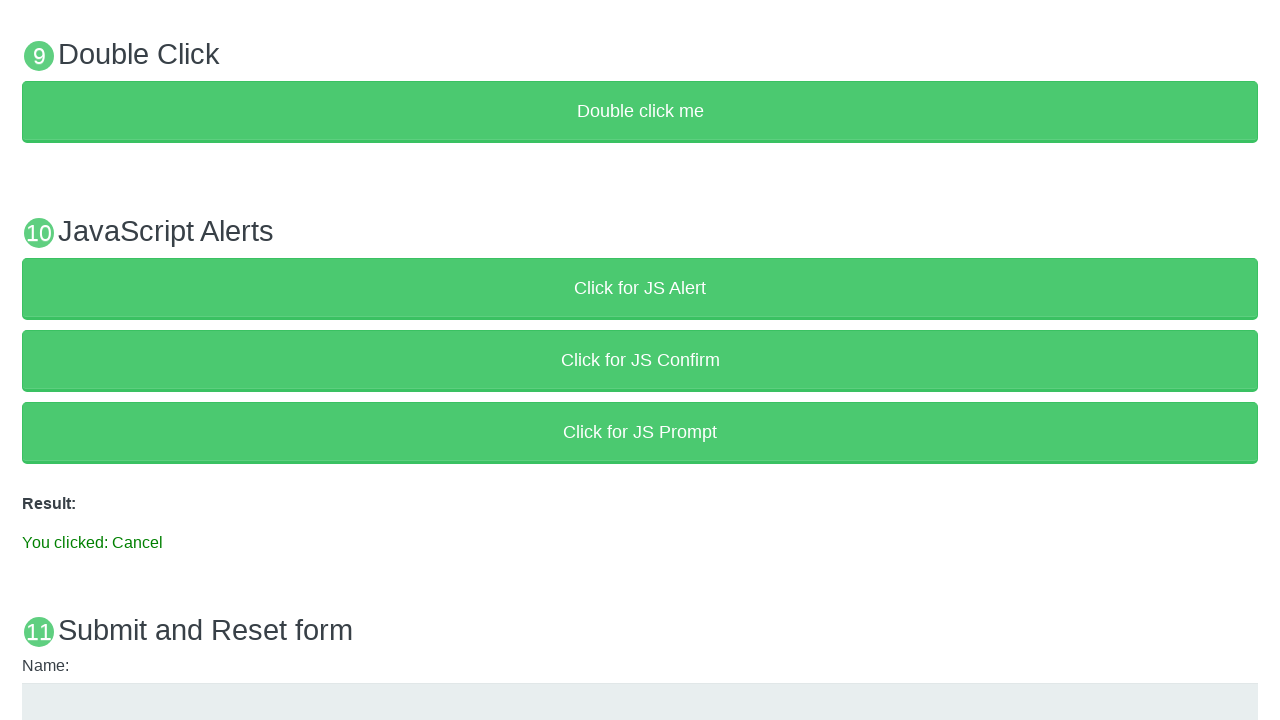

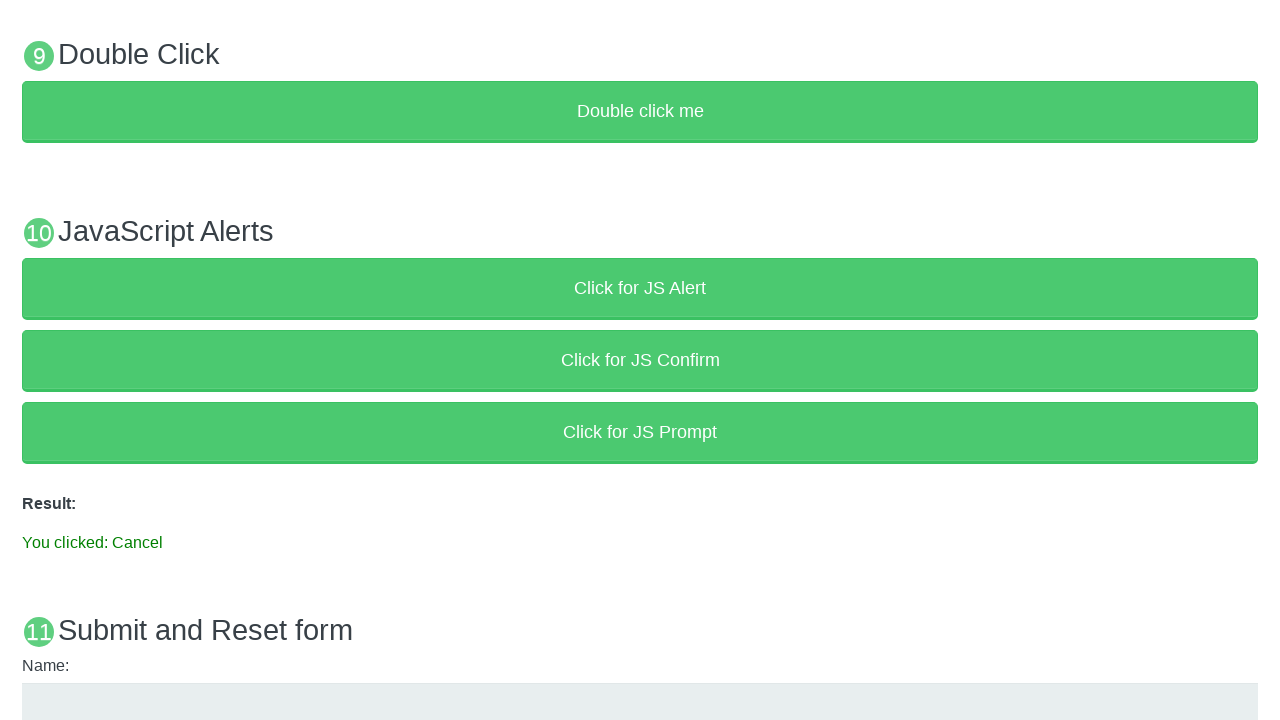